Navigates to GoDaddy India homepage and verifies the page title and URL match expected values

Starting URL: https://www.godaddy.com/en-in

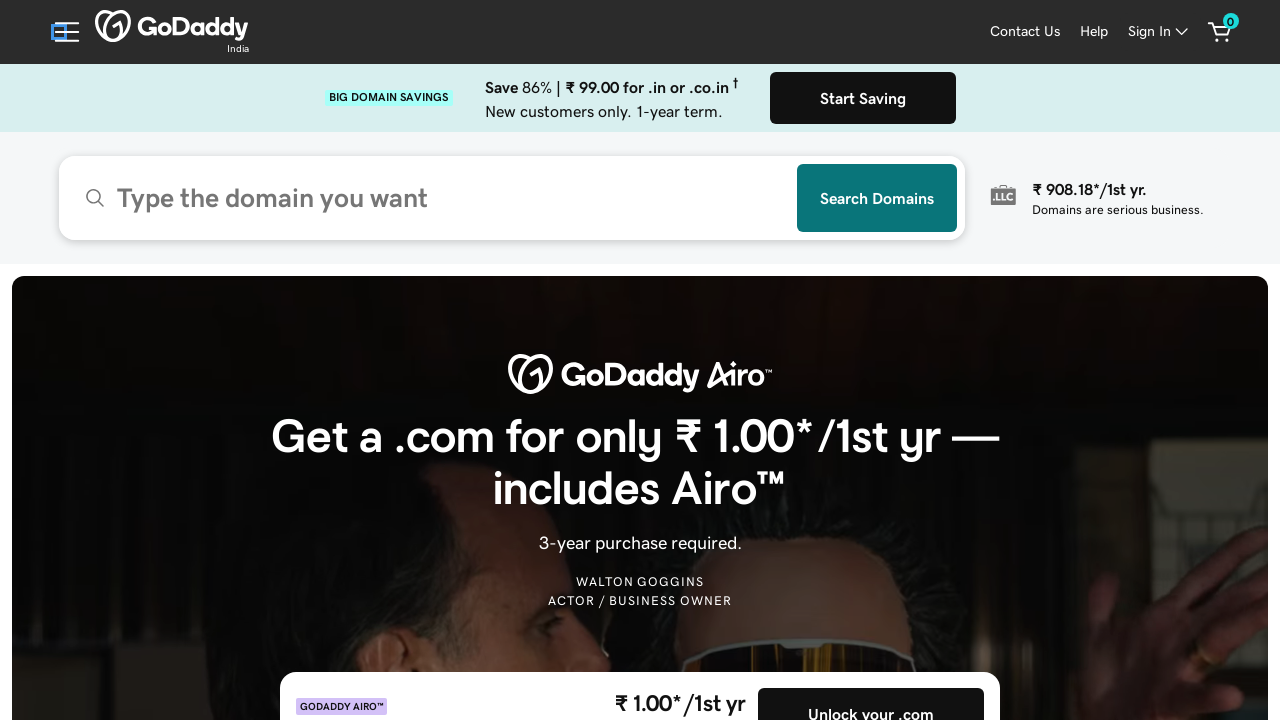

Navigated to GoDaddy India homepage
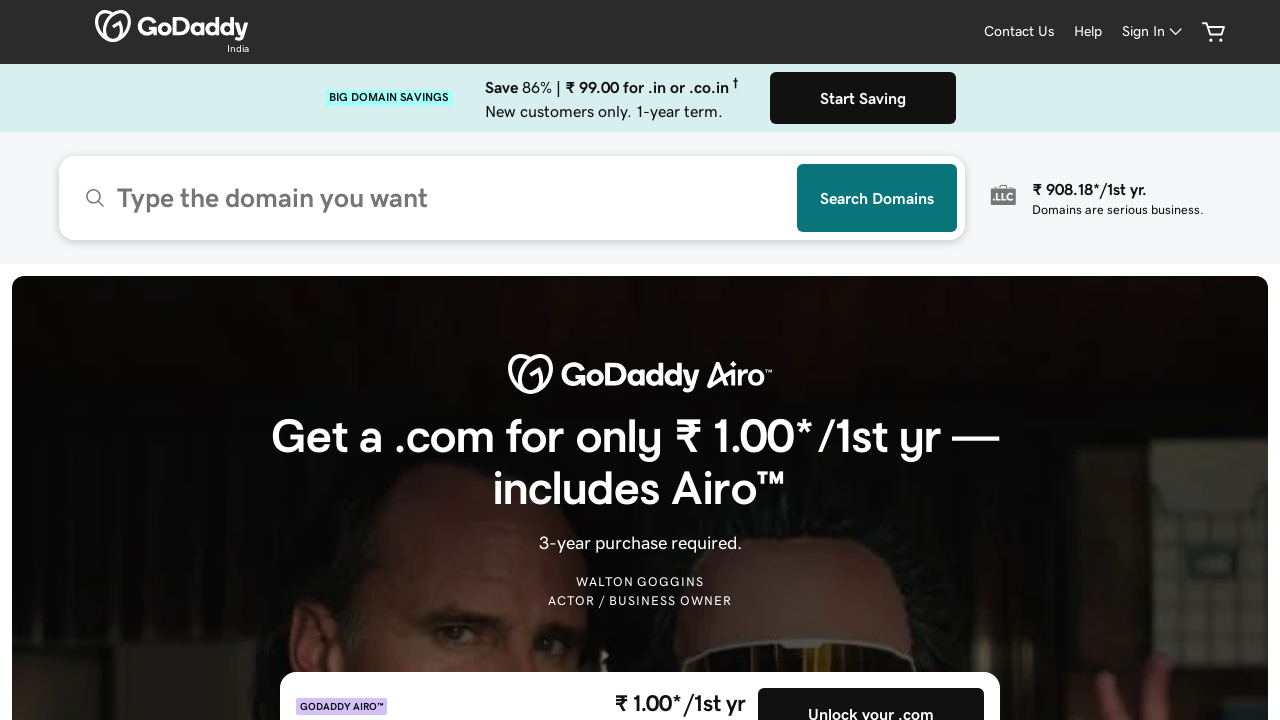

Retrieved page title: 'Domain Names, Websites, Hosting & Online Marketing Tools - GoDaddy'
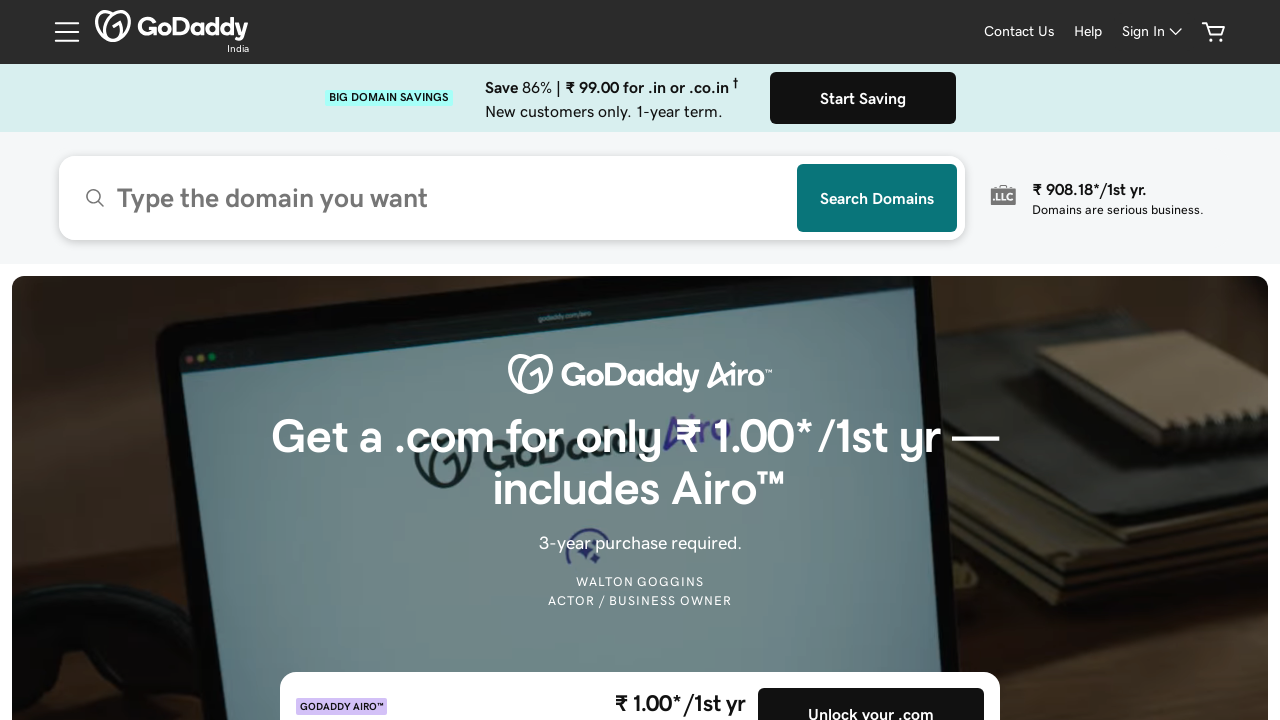

Page title verified successfully
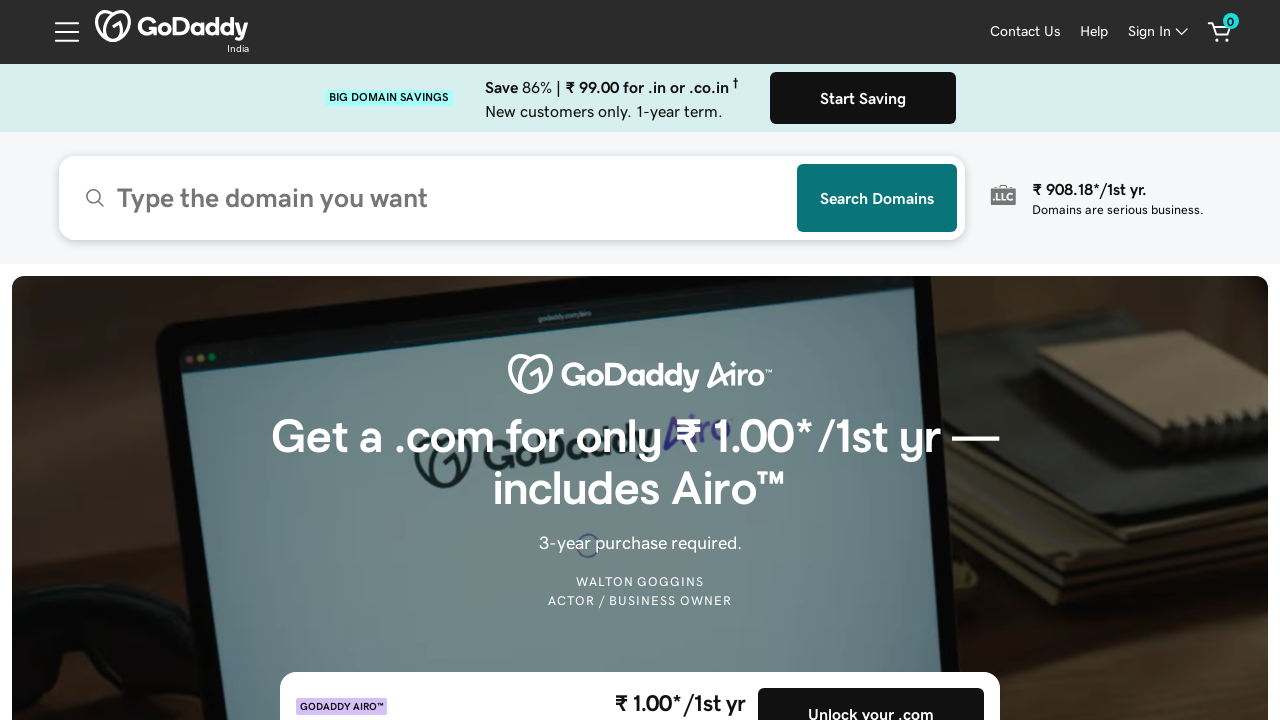

Retrieved current URL: 'https://www.godaddy.com/en-in'
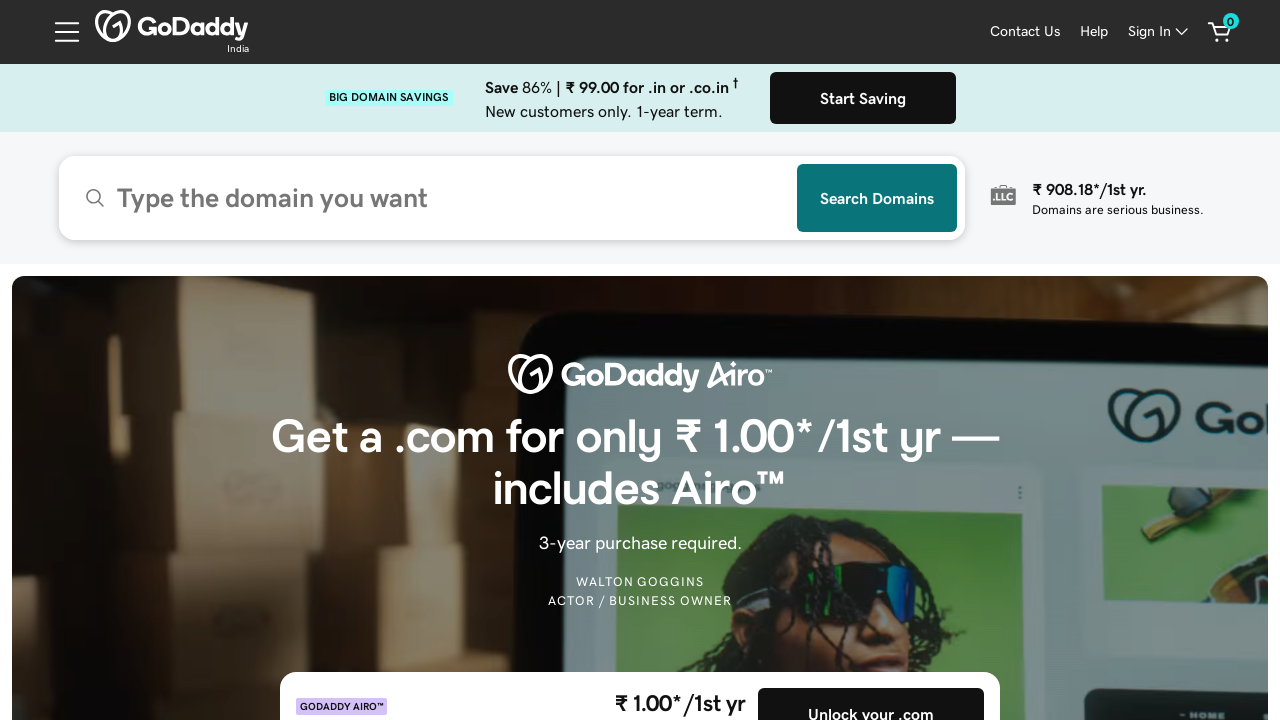

Current URL verified successfully
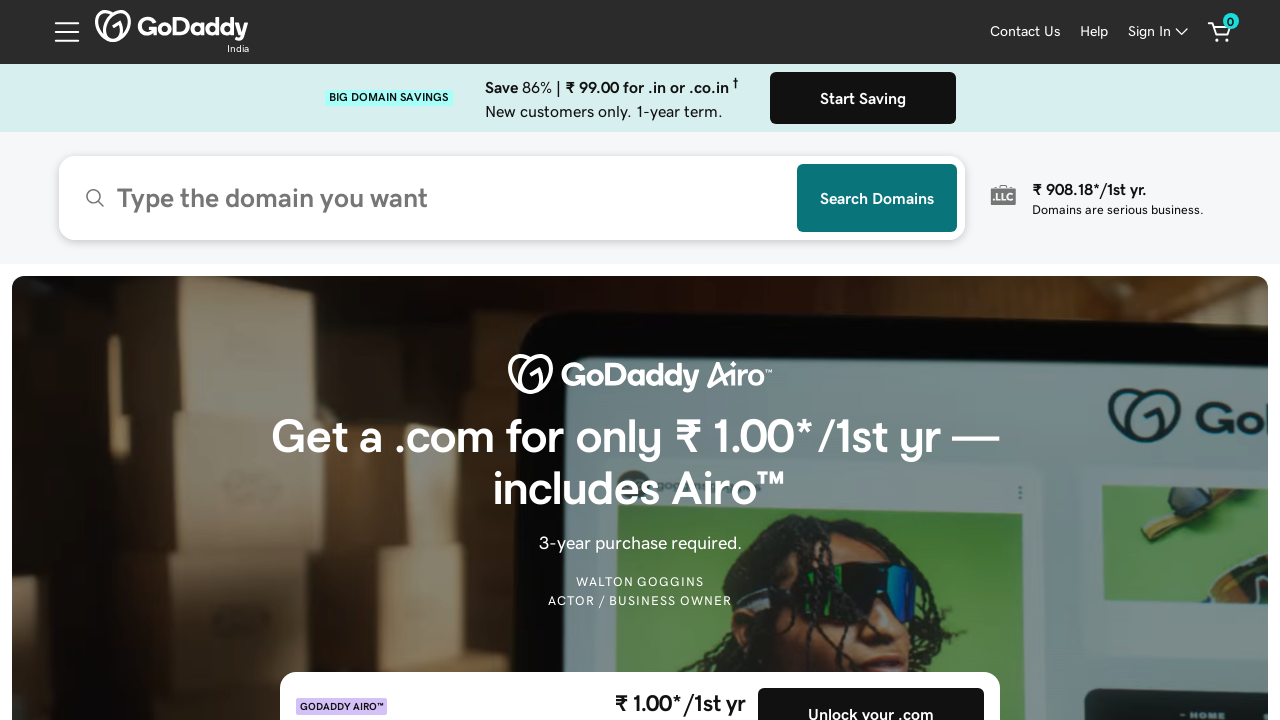

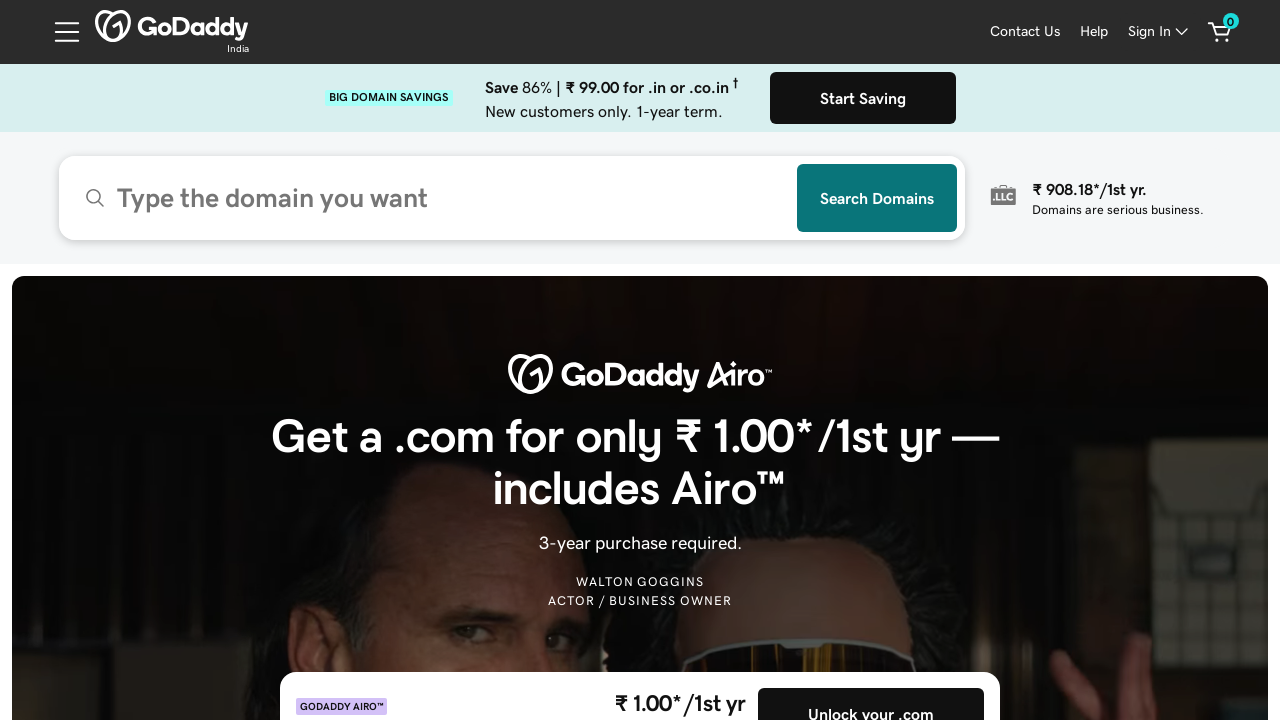